Navigates to the Financhill financial website homepage

Starting URL: https://financhill.com/

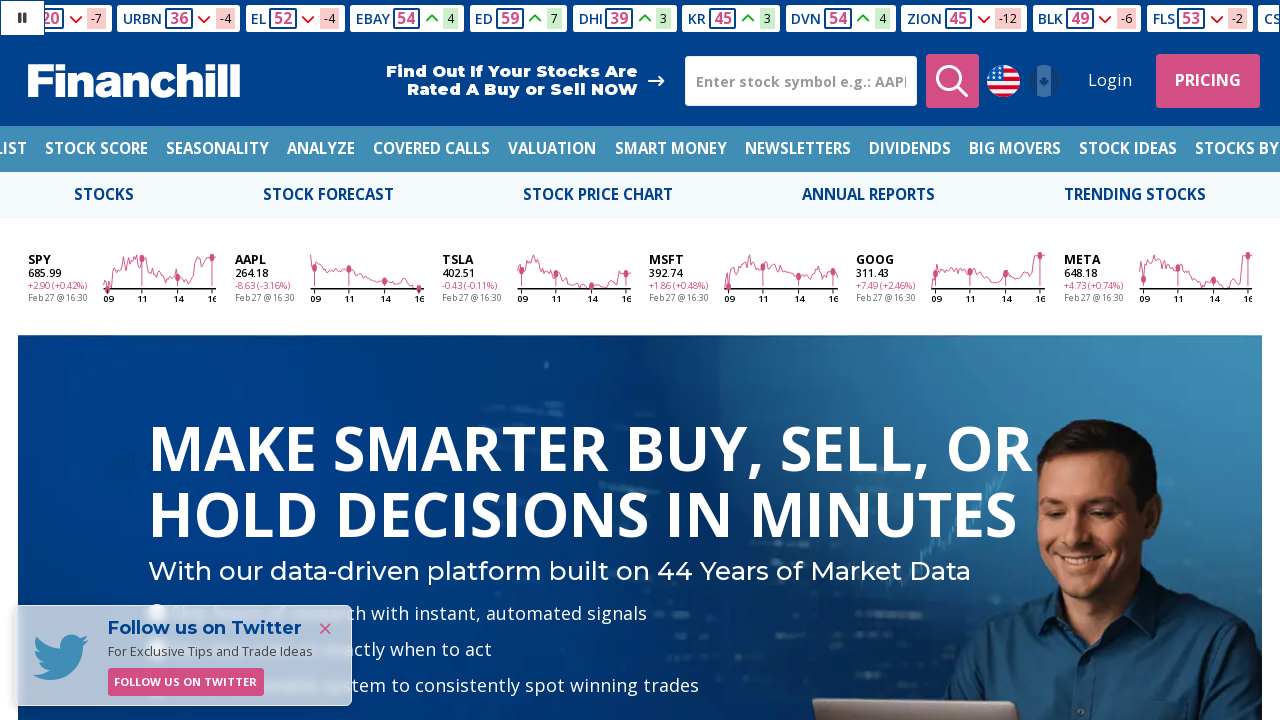

Navigated to Financhill financial website homepage
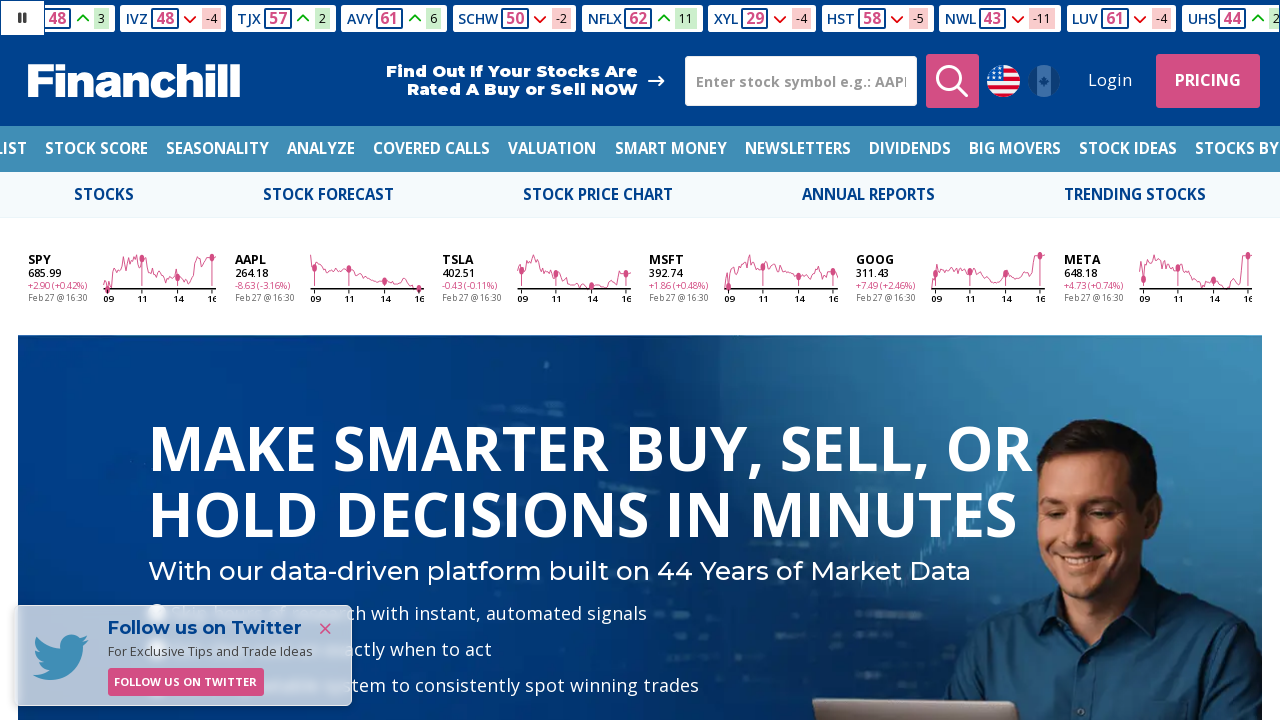

Page DOM content loaded
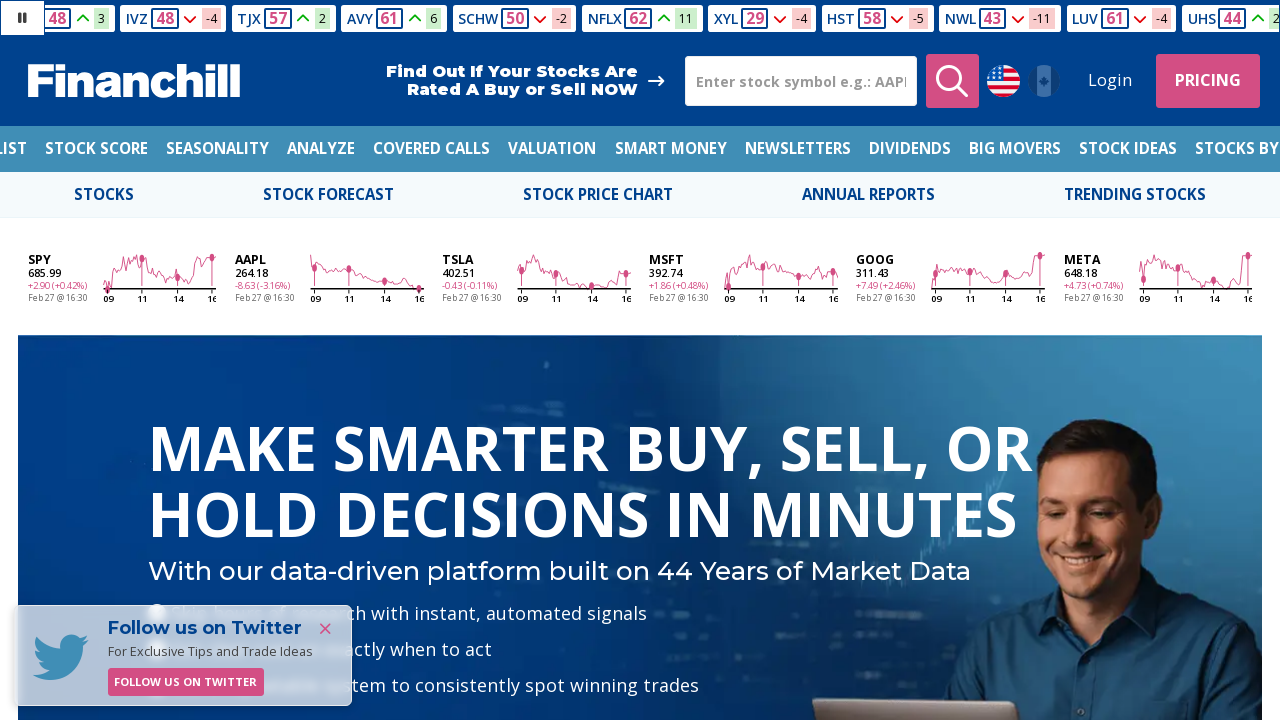

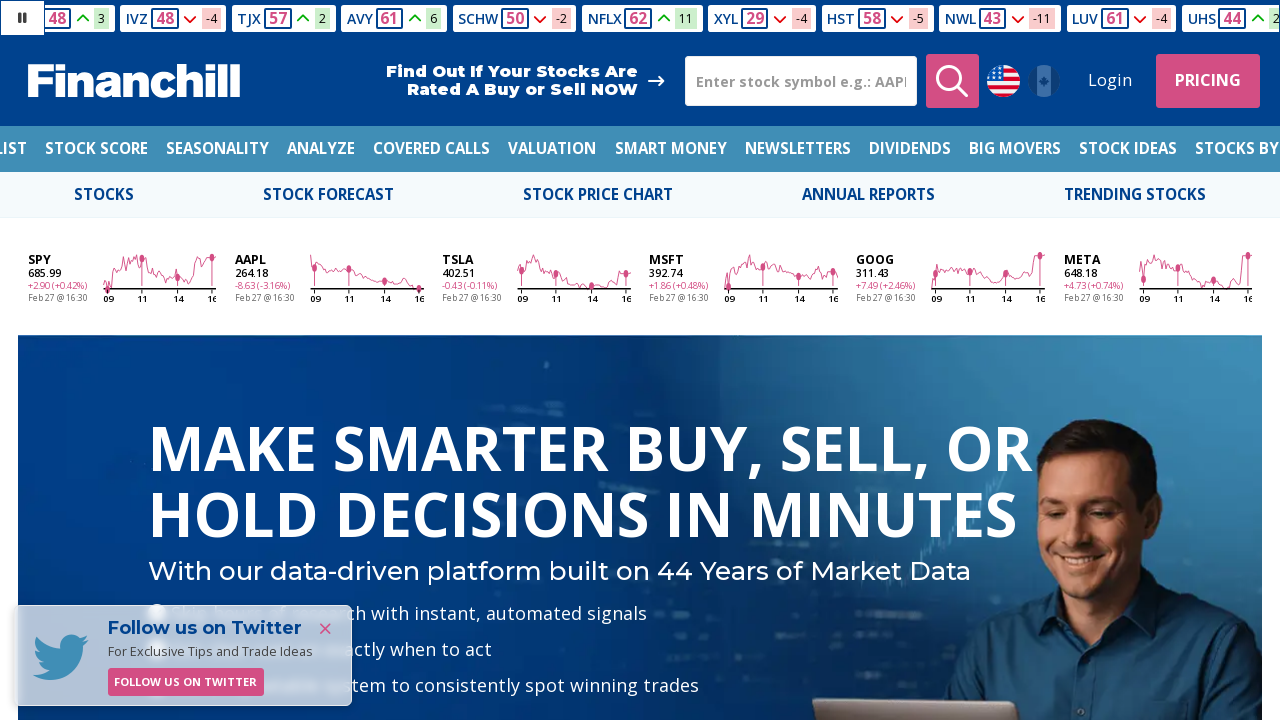